Tests the image slider next button functionality by clicking the next arrow and verifying that a different product image is displayed

Starting URL: https://www.demoblaze.com

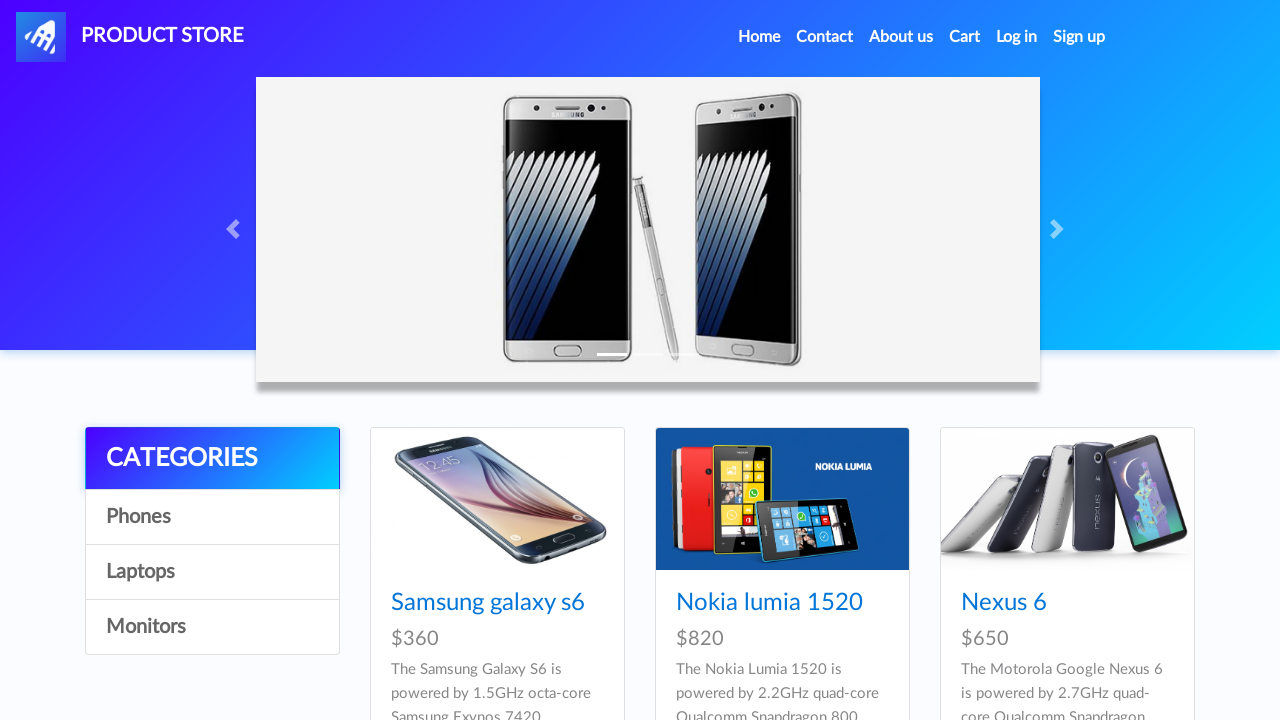

Navigation bar loaded and became visible
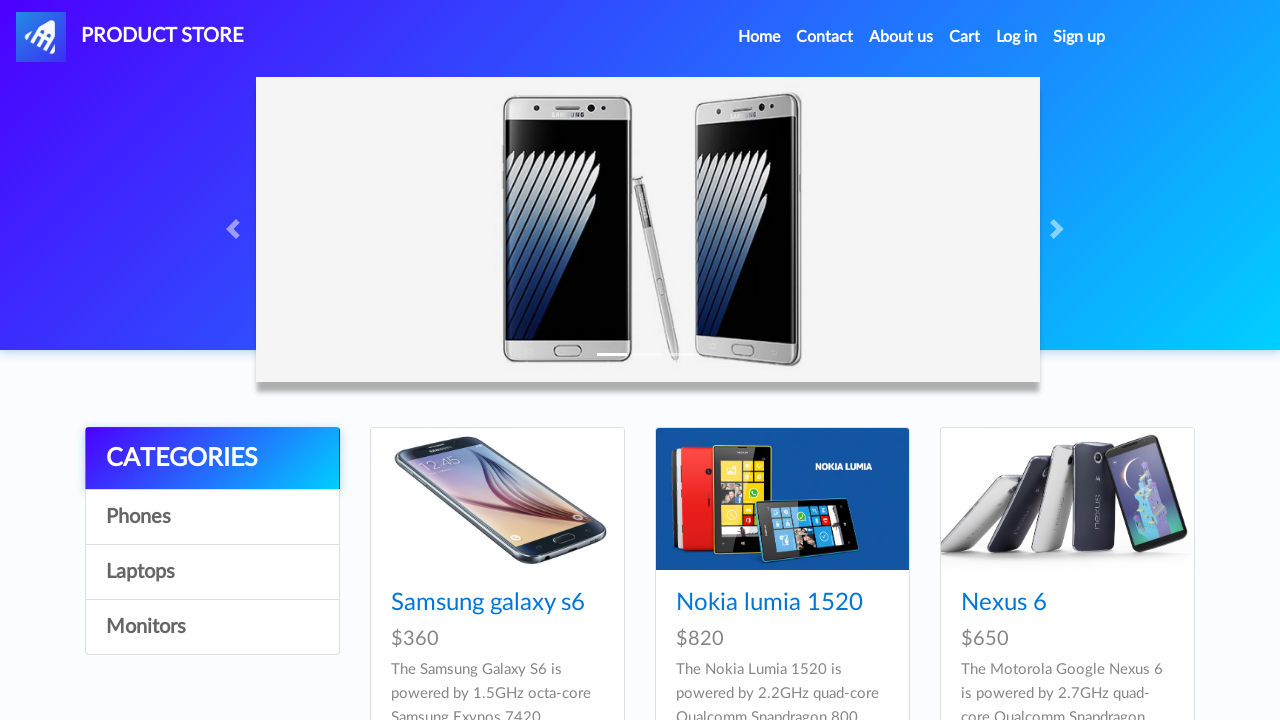

Retrieved initial carousel image alt text: First slide
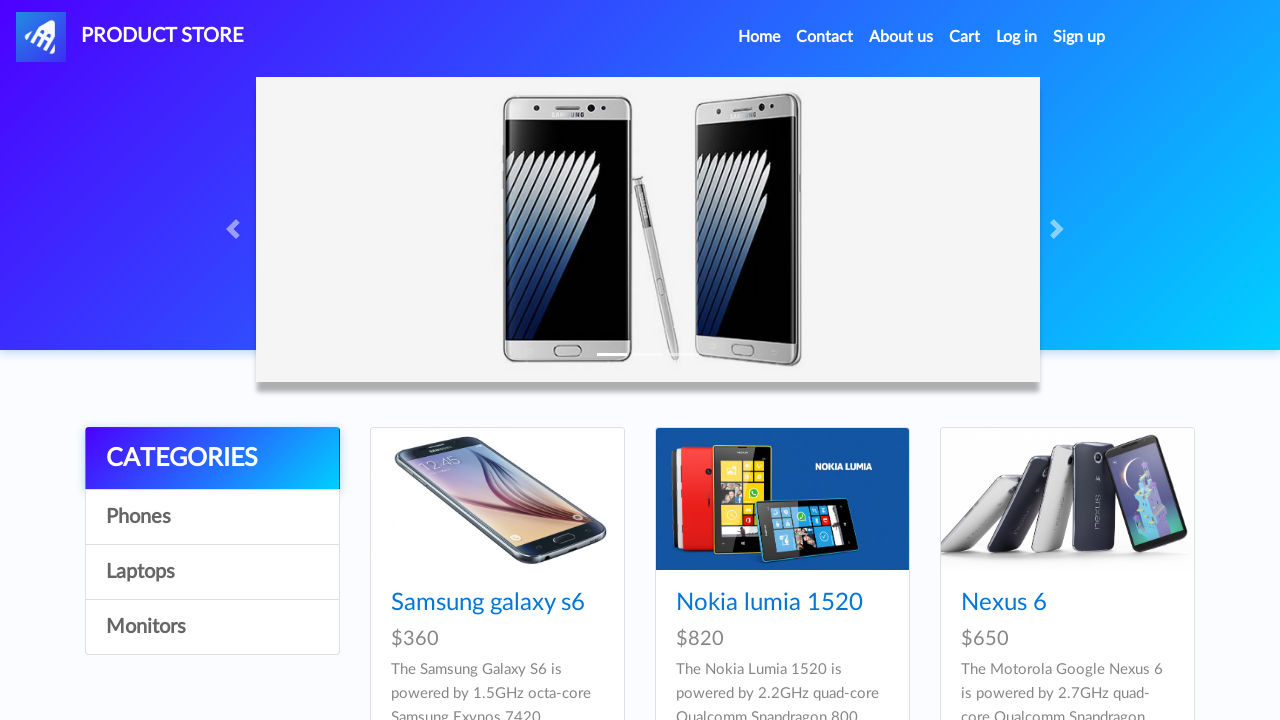

Clicked the next button on the image slider at (1060, 229) on #carouselExampleIndicators > a.carousel-control-next > span.carousel-control-nex
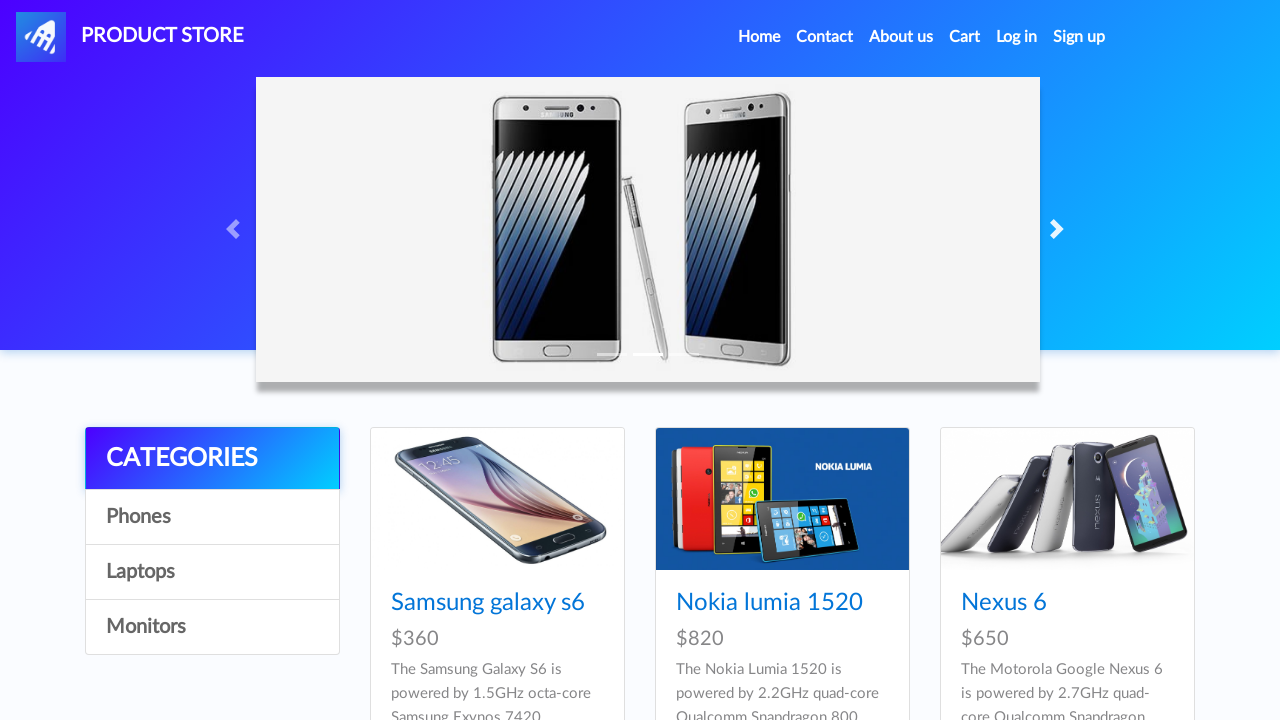

Waited 1 second for carousel transition animation to complete
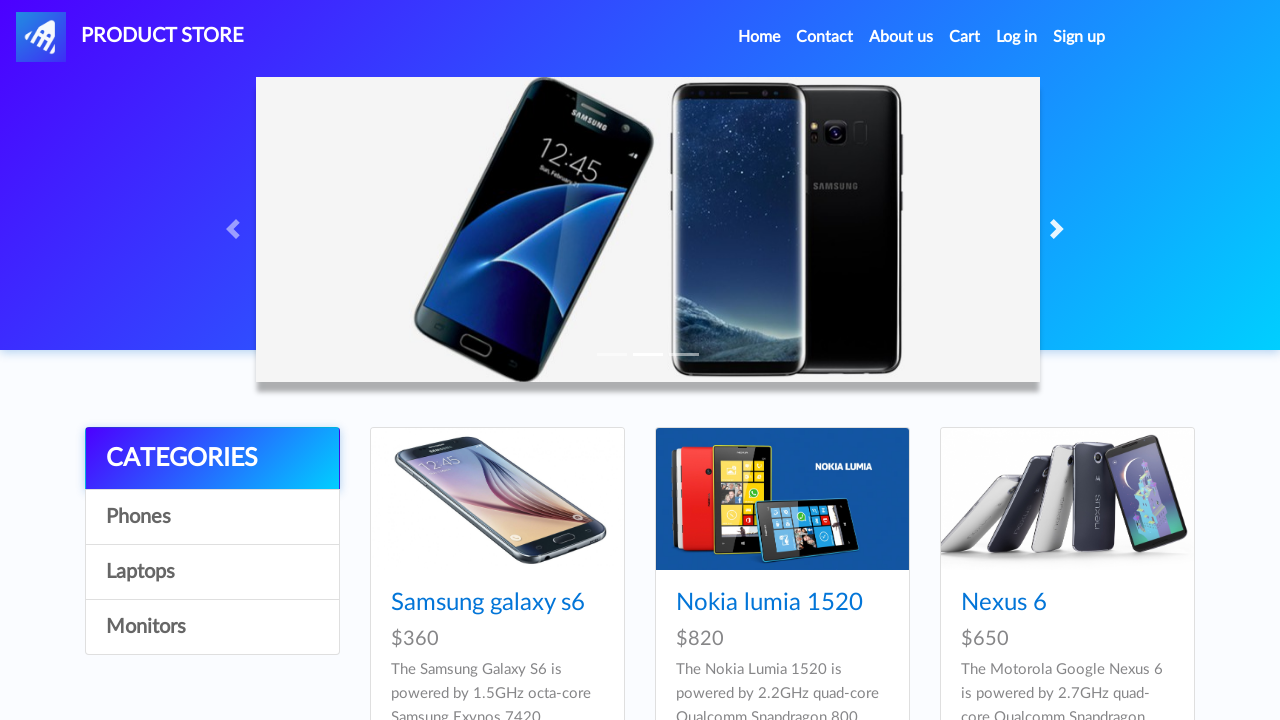

Confirmed a new carousel image is now active after clicking next
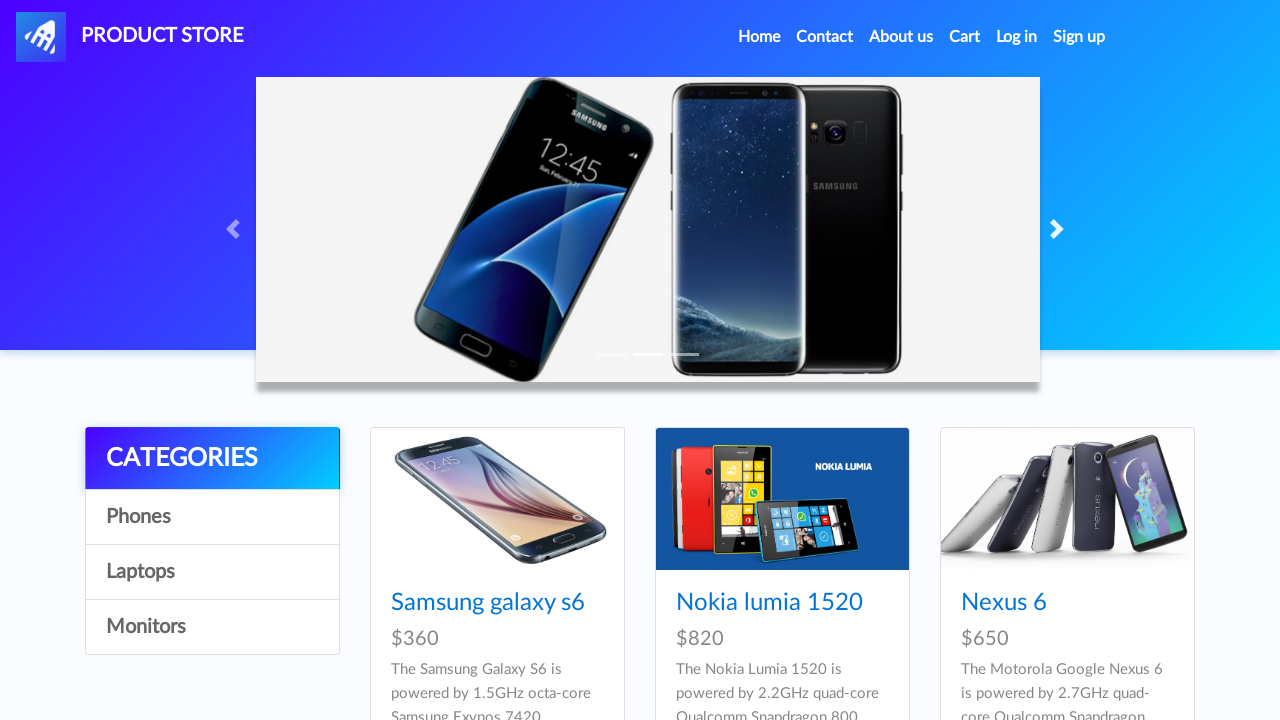

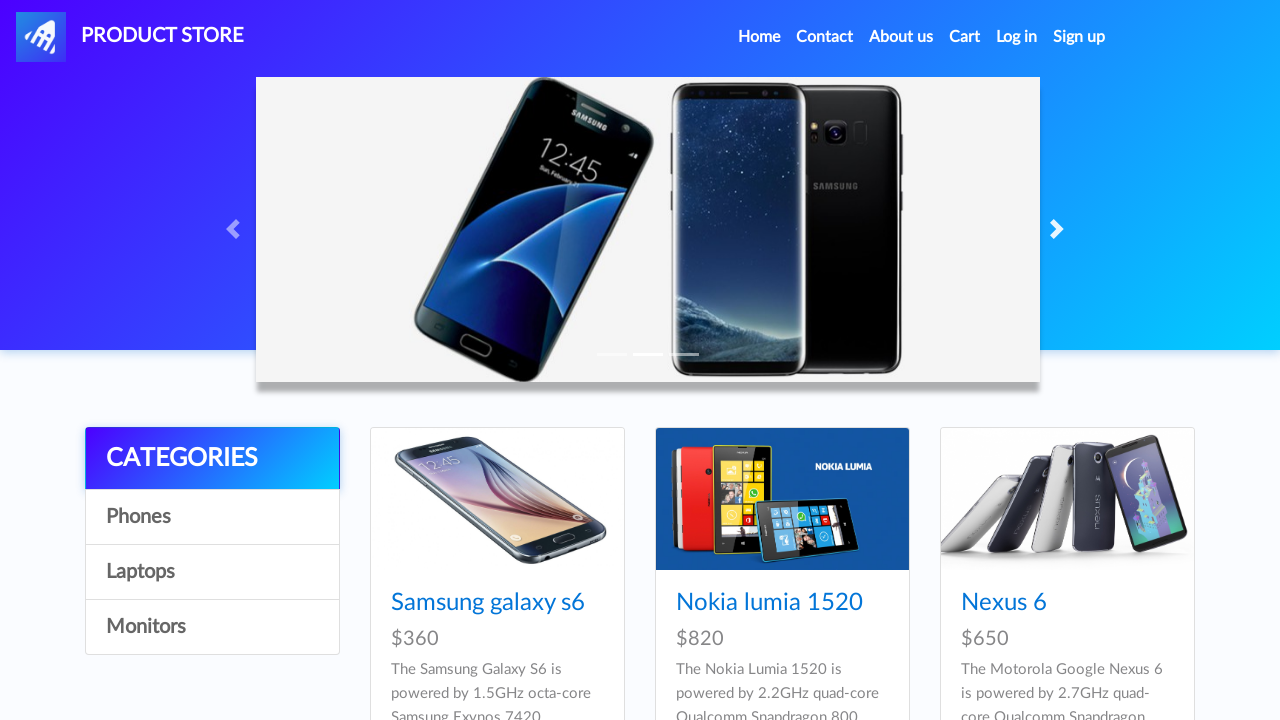